Verifies that the page title contains the expected text "gündem"

Starting URL: https://egundem.com/

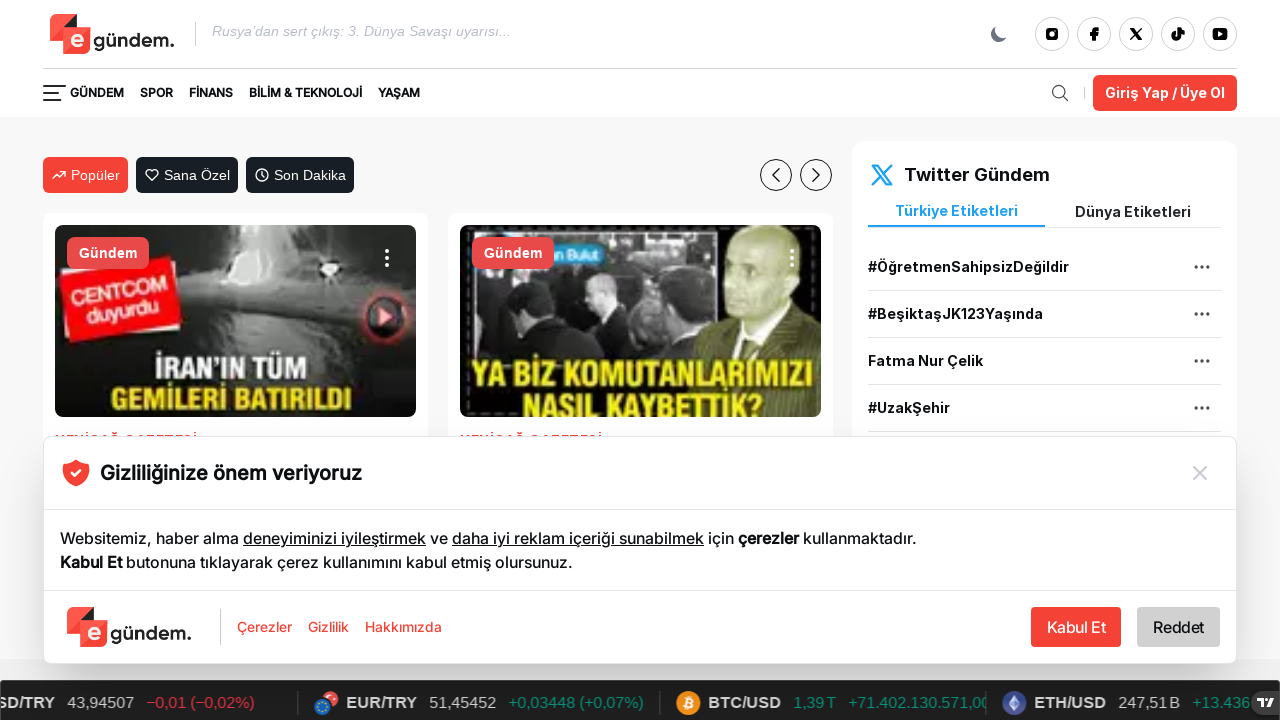

Verified page title contains 'gündem' (case-insensitive)
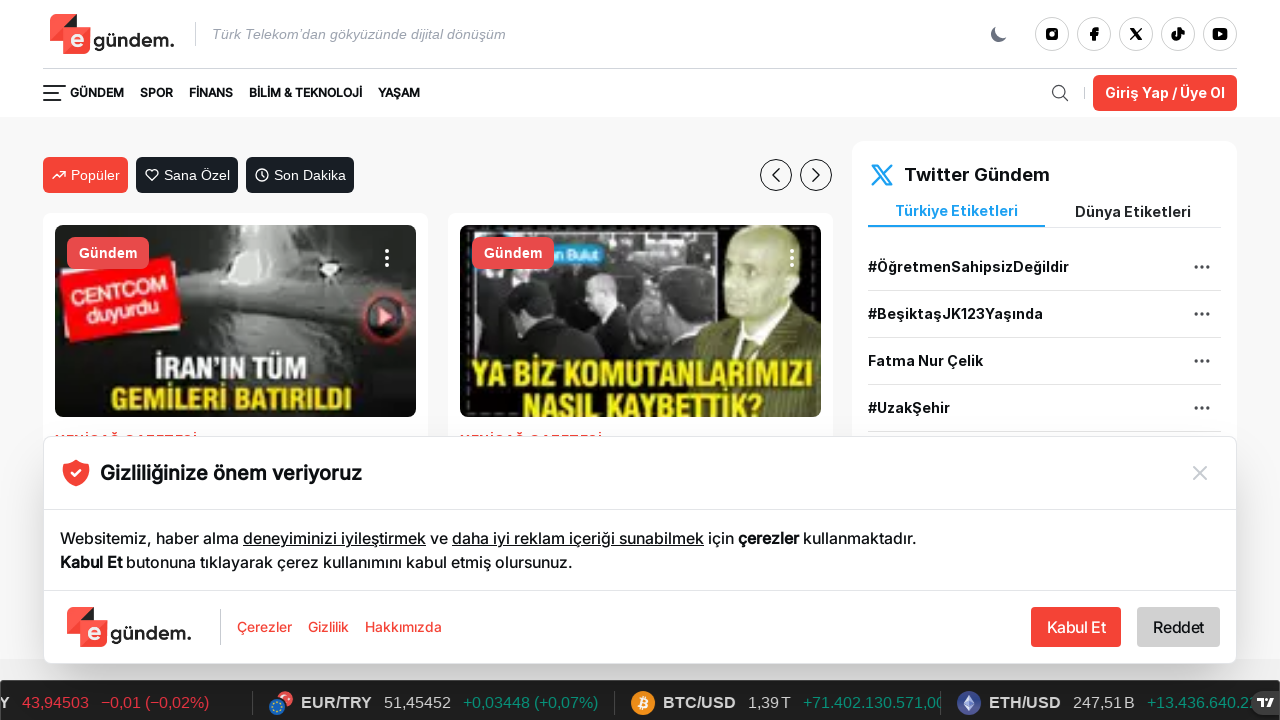

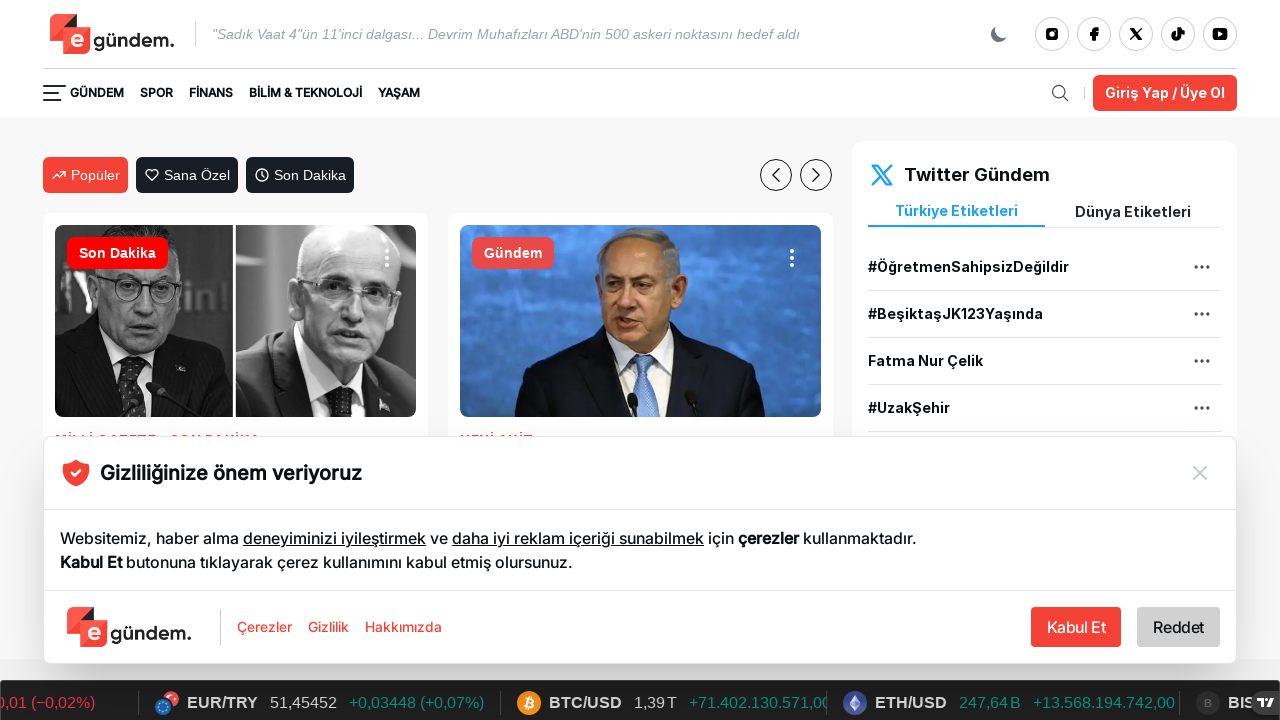